Tests JavaScript alert handling on a demo QA site by clicking the alert button and accepting the alert dialog that appears

Starting URL: https://demoqa.com/alerts

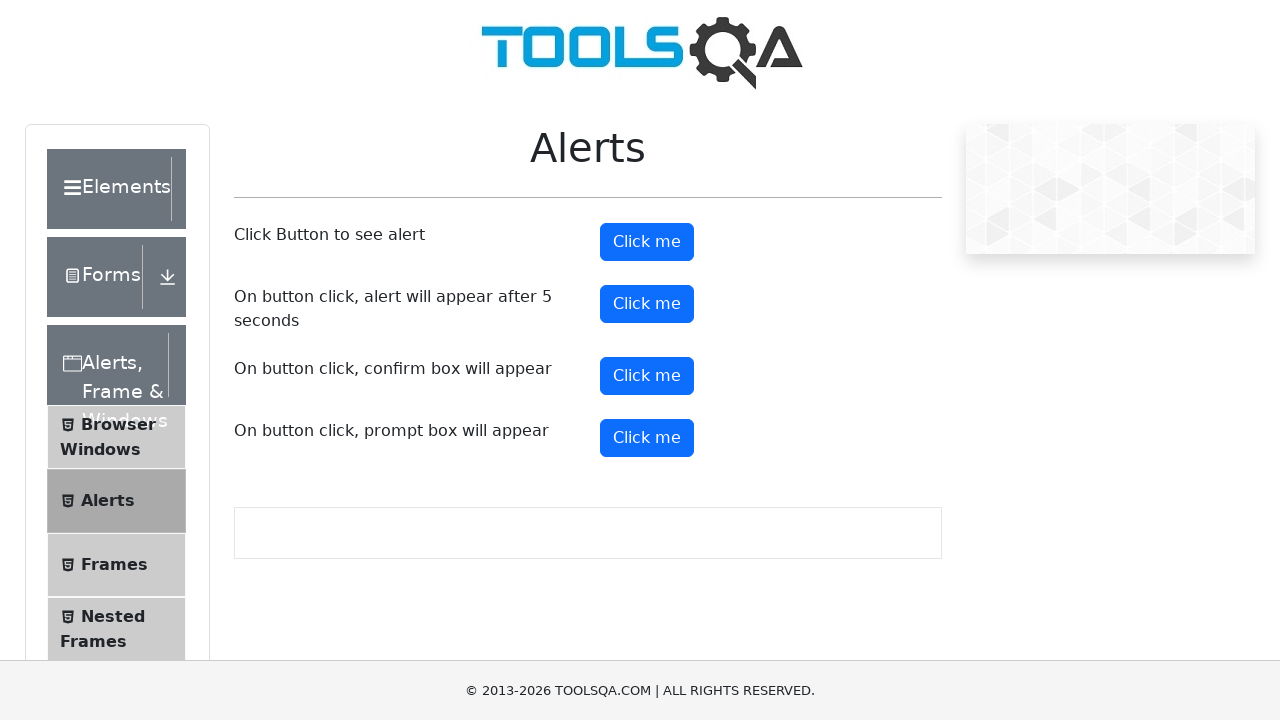

Clicked the alert button to trigger JavaScript alert at (647, 242) on button#alertButton
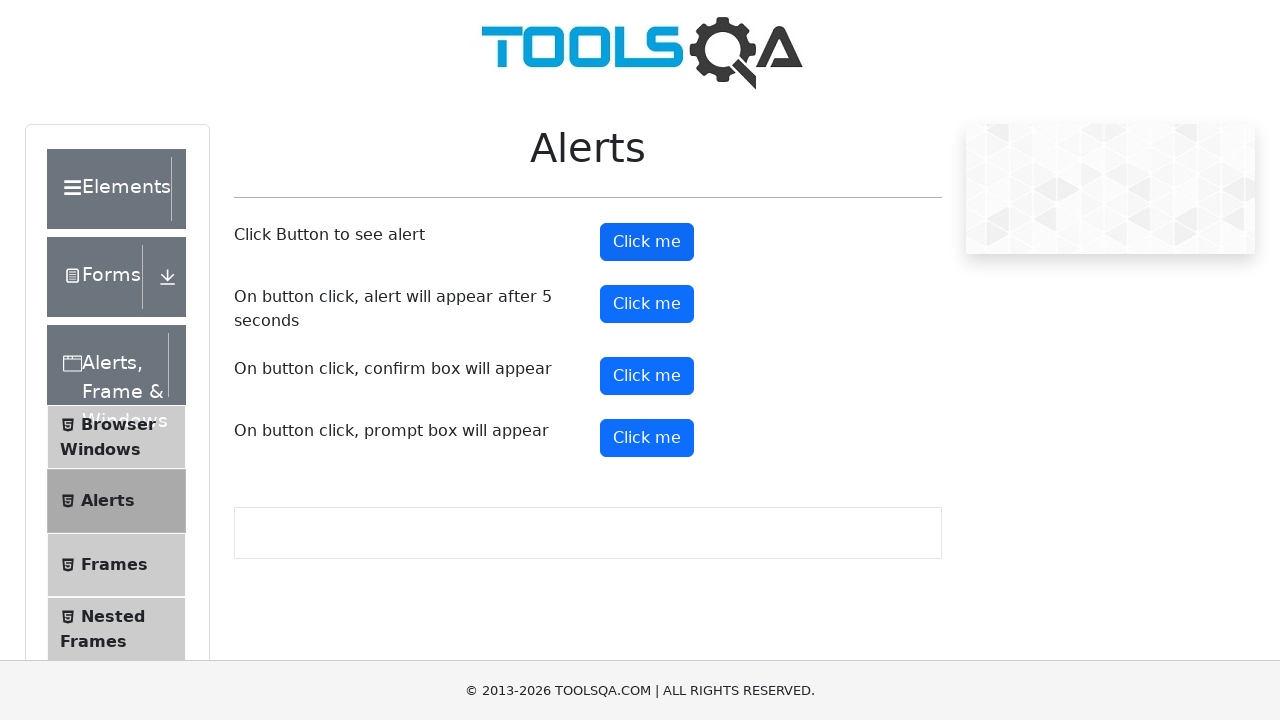

Registered dialog handler to accept alerts
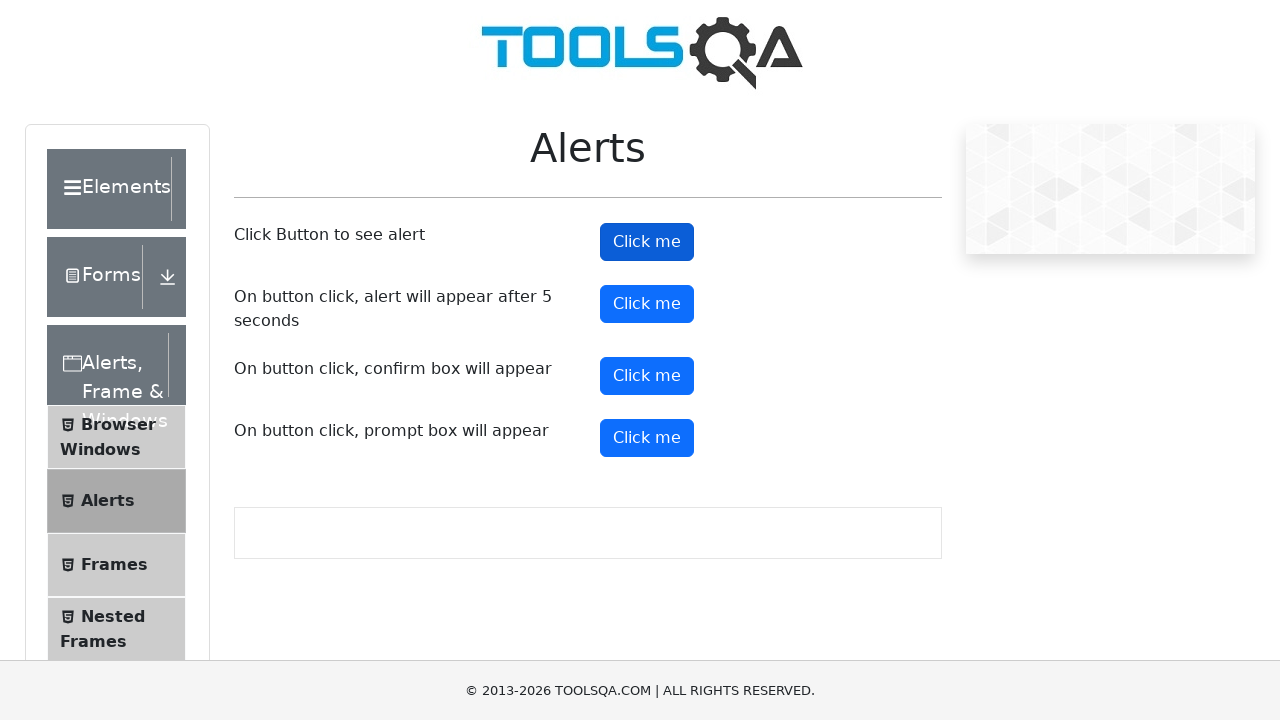

Re-registered dialog handler function
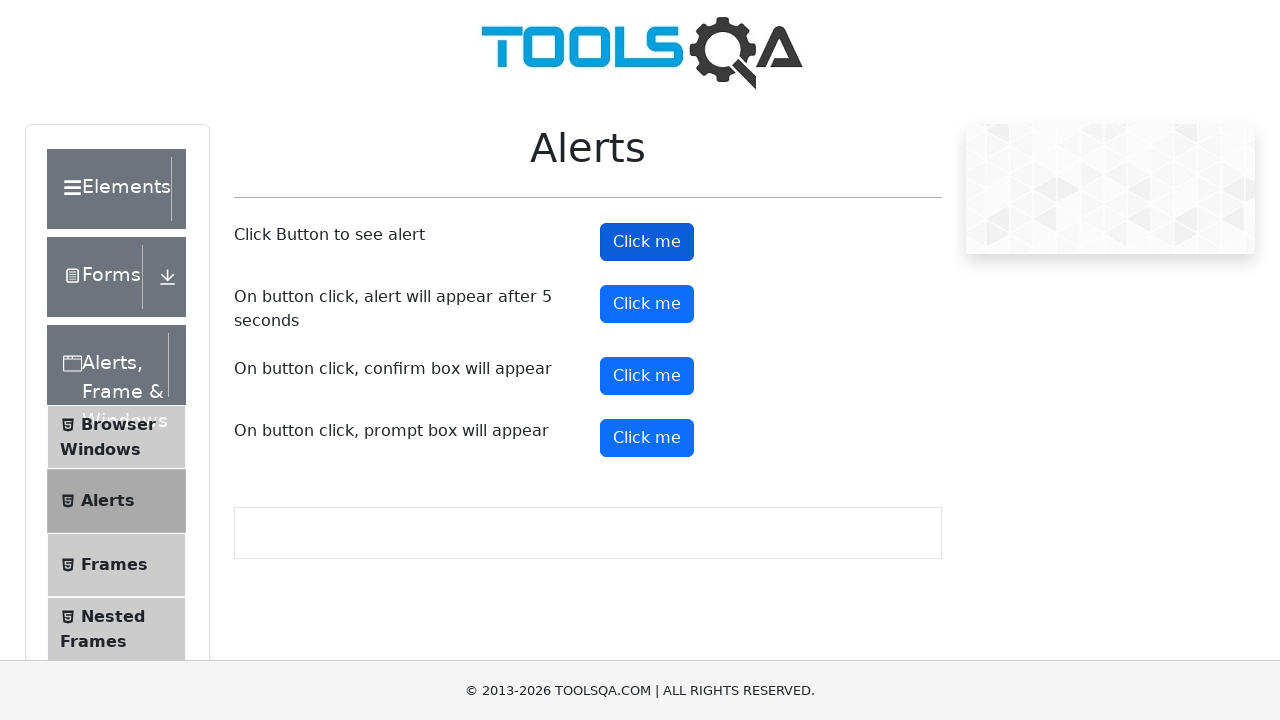

Clicked alert button again to trigger alert dialog at (647, 242) on button#alertButton
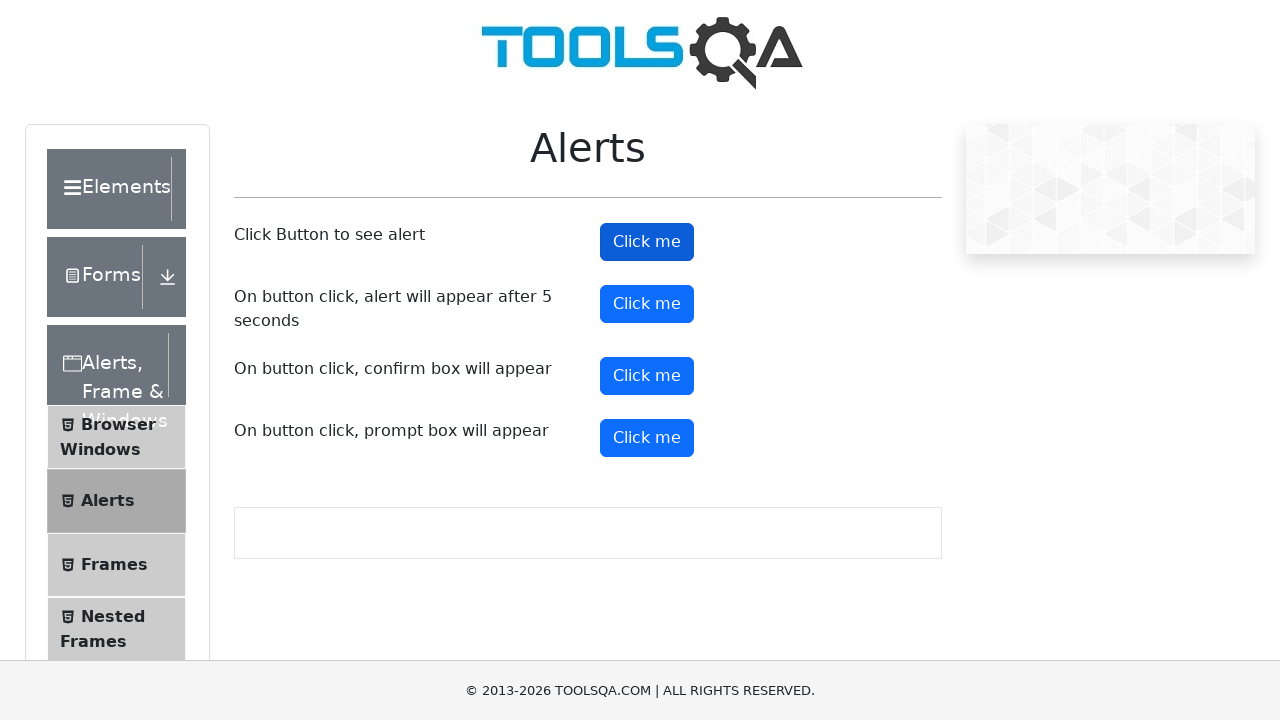

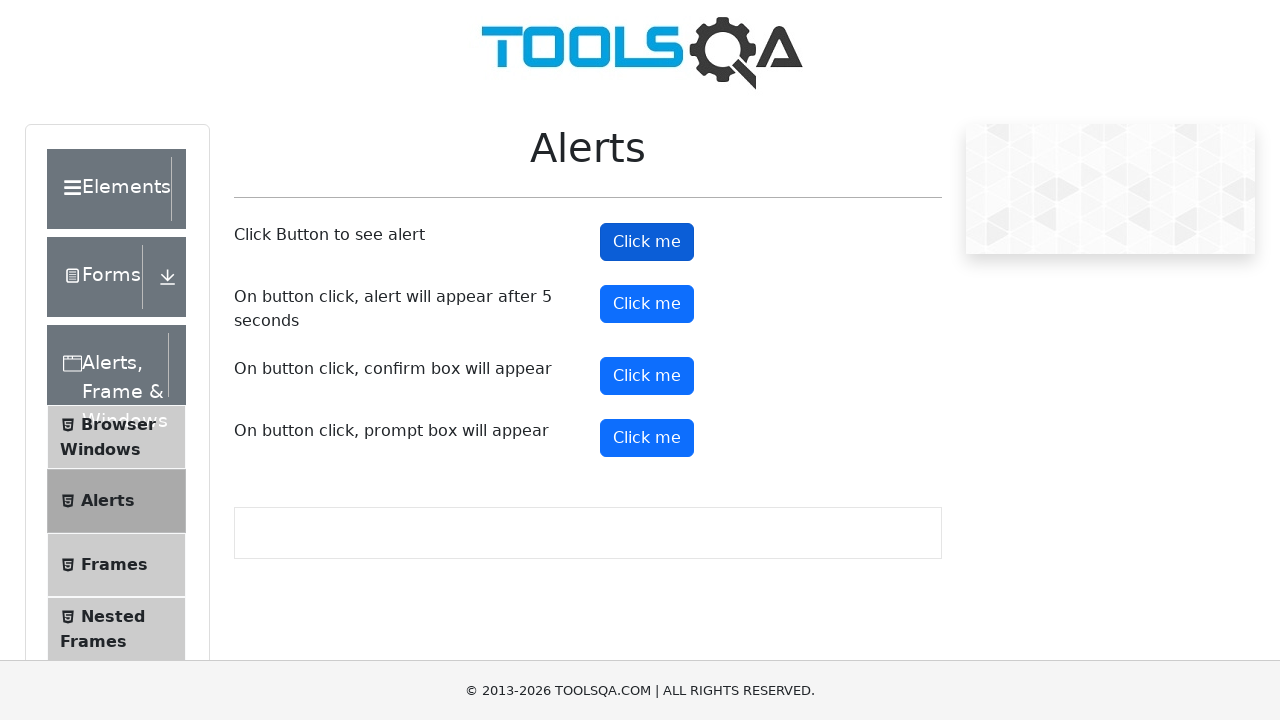